Navigates to the login page of the Heroku test app and clicks on a link containing the text "Elemental" to navigate to another section.

Starting URL: https://the-internet.herokuapp.com/login

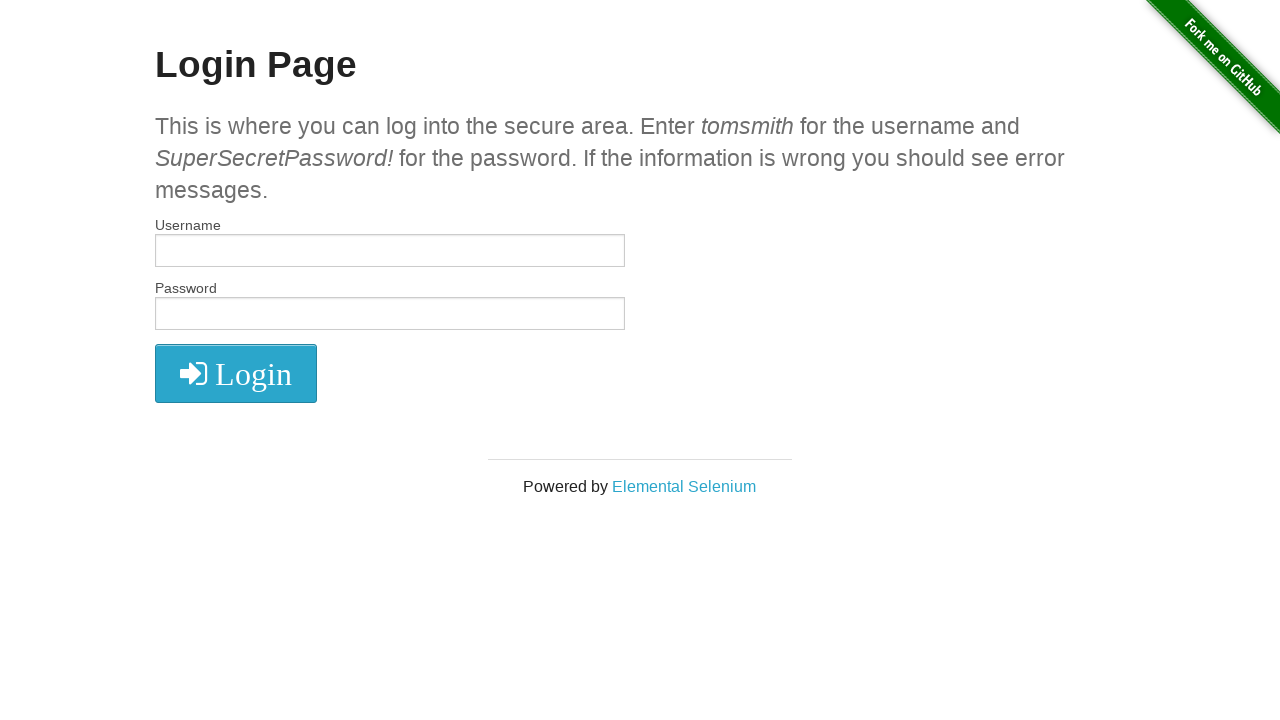

Clicked link containing 'Elemental' text at (684, 486) on a:has-text('Elemental')
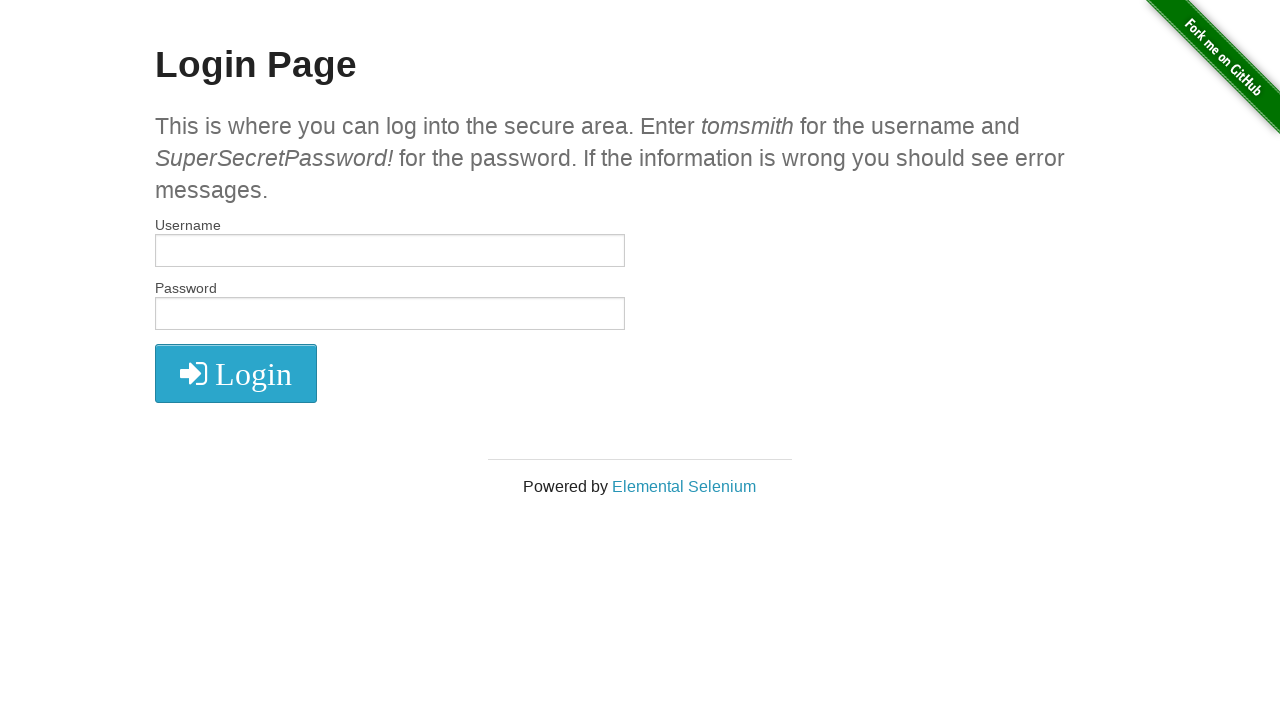

Waited for page navigation to complete (networkidle)
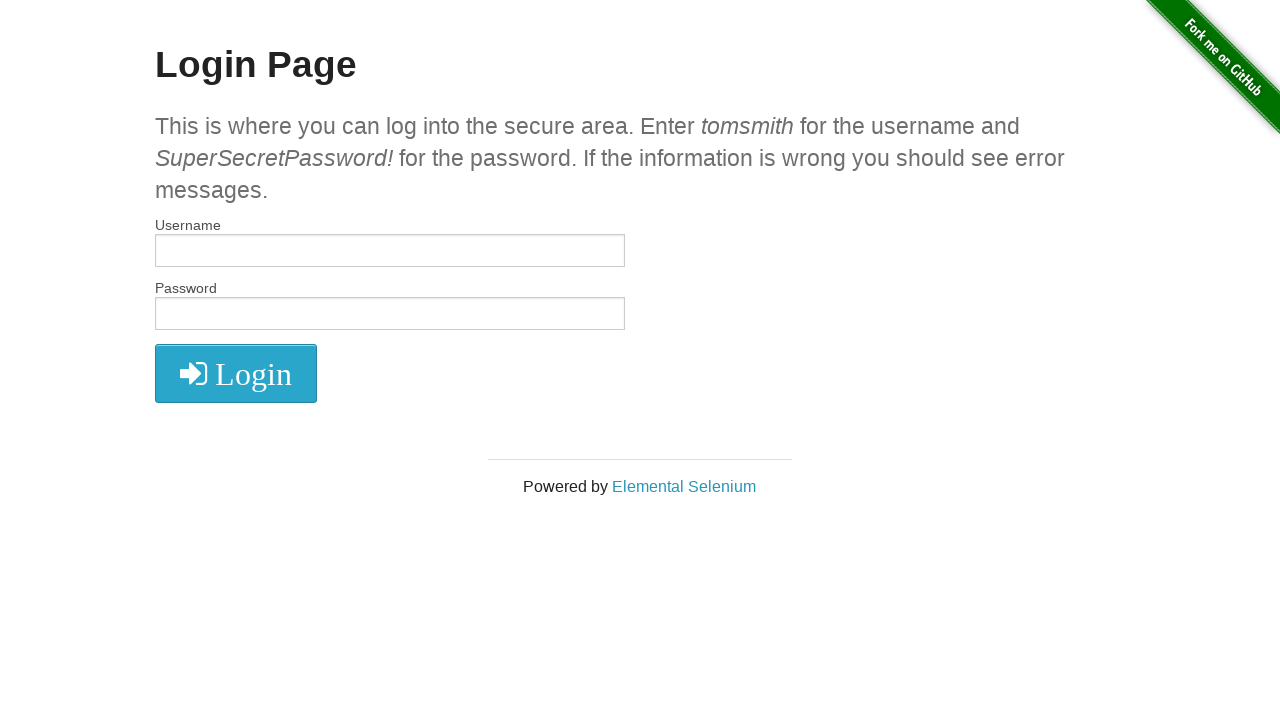

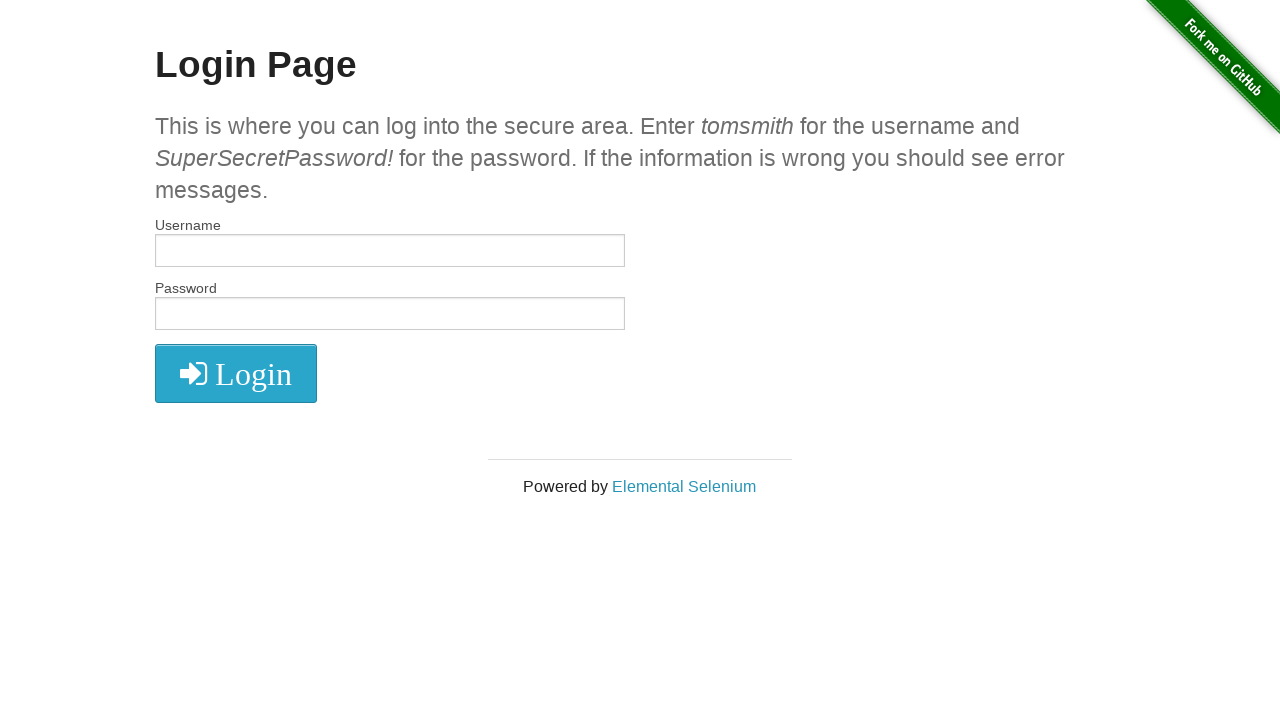